Tests dropdown selection functionality by selecting currency options using different methods (index and visible text)

Starting URL: https://rahulshettyacademy.com/dropdownsPractise/

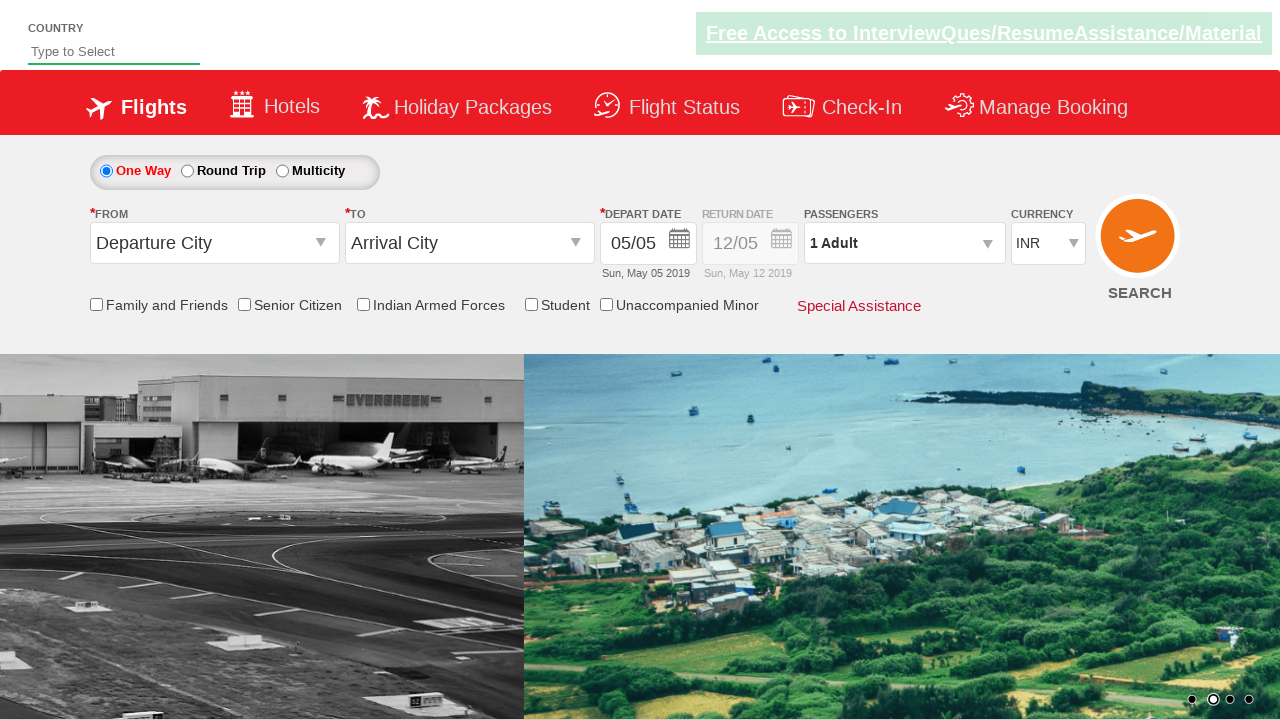

Located currency dropdown element
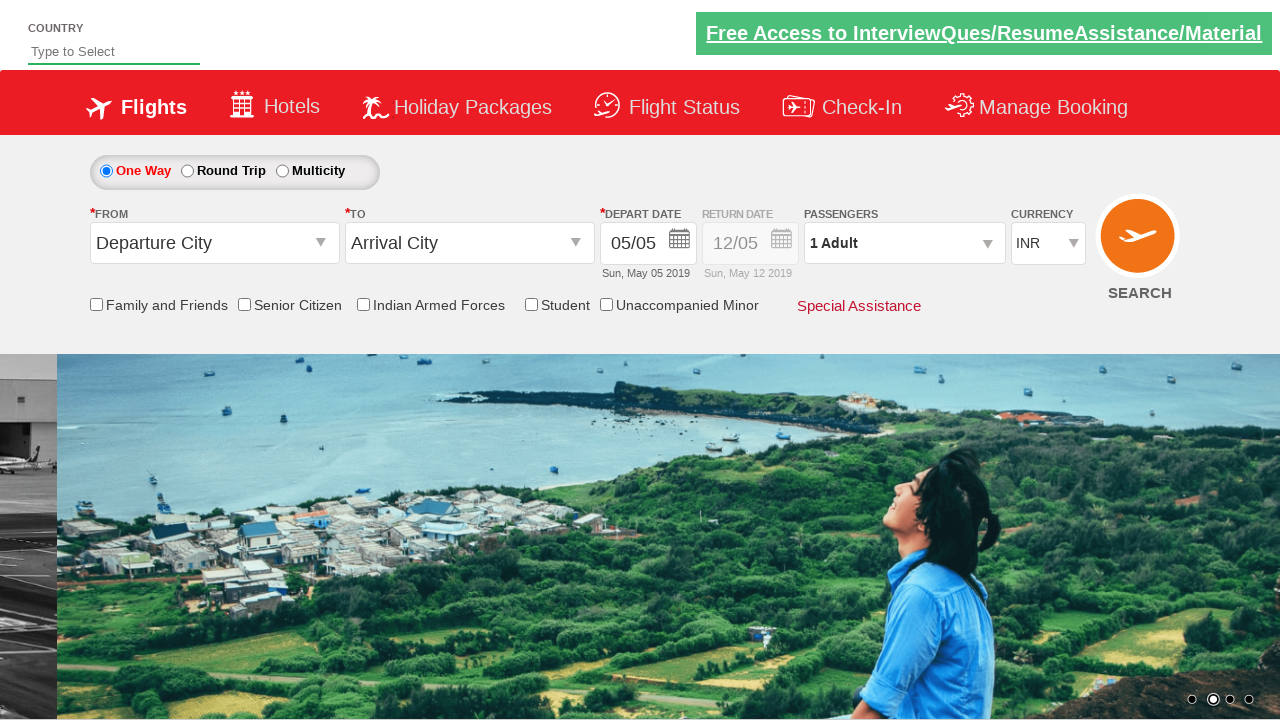

Selected currency option at index 3 (4th option) on #ctl00_mainContent_DropDownListCurrency
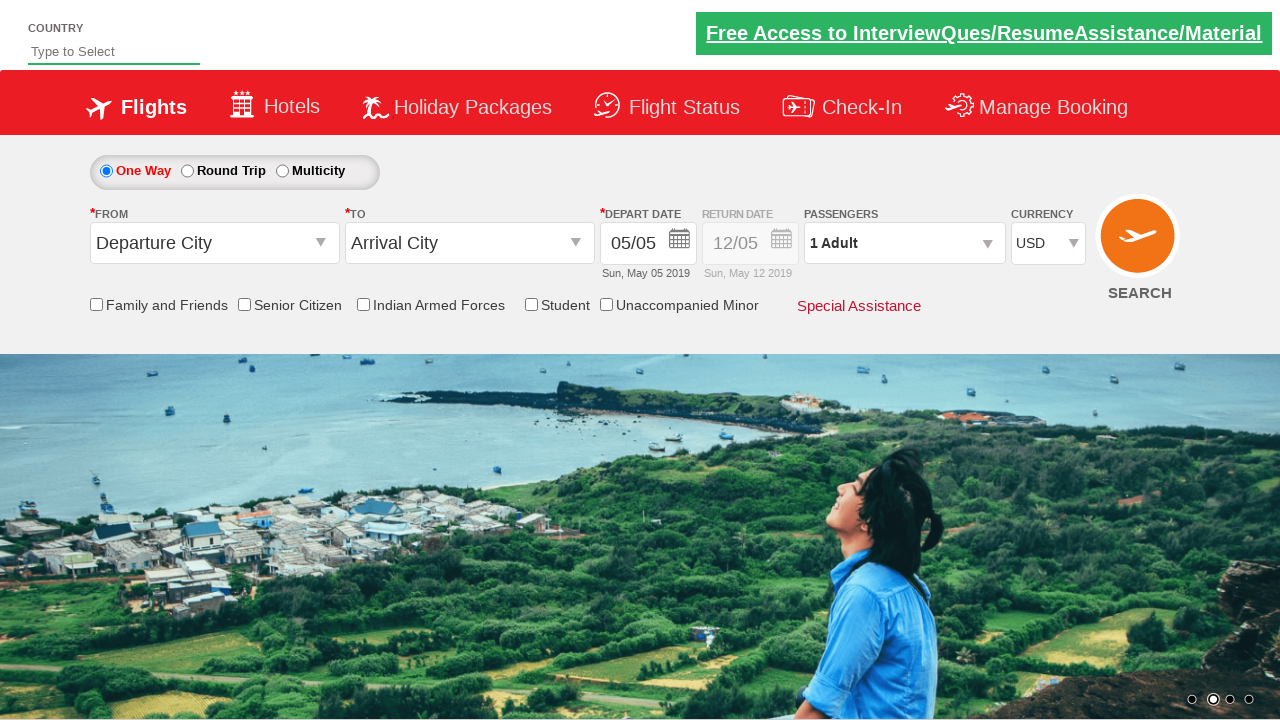

Retrieved selected currency option text: USD
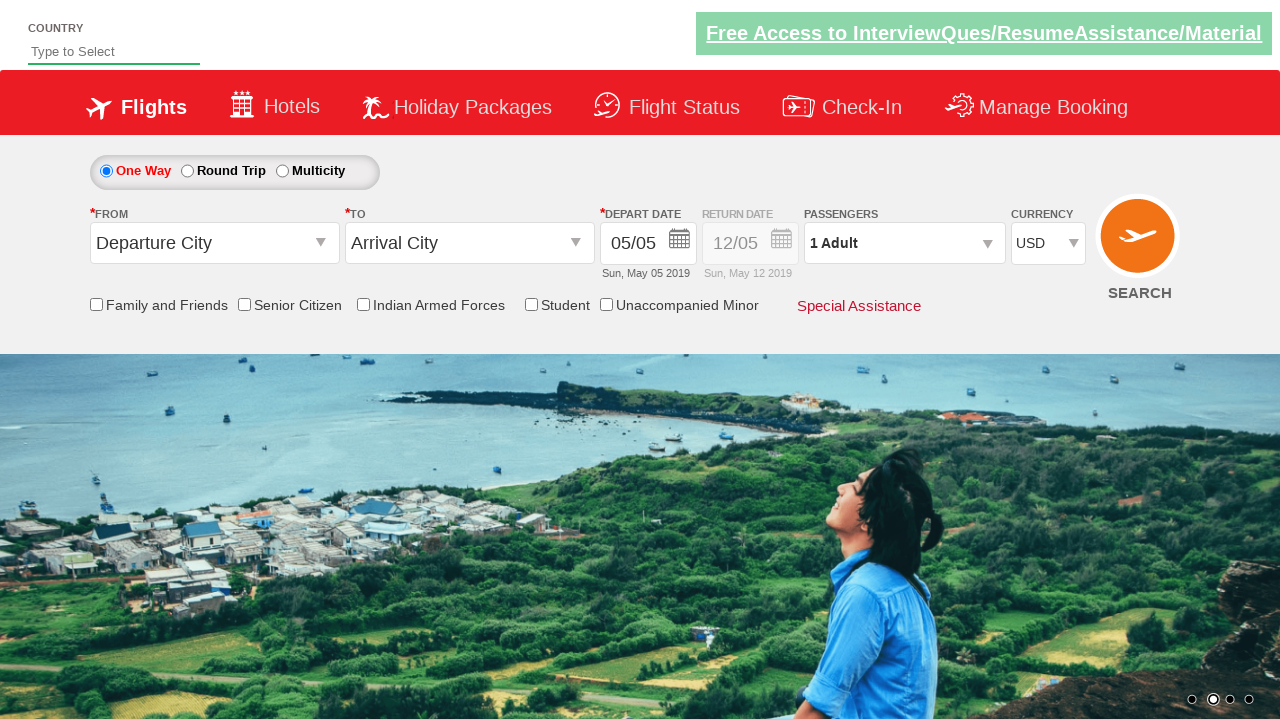

Selected currency option by visible text 'AED' on #ctl00_mainContent_DropDownListCurrency
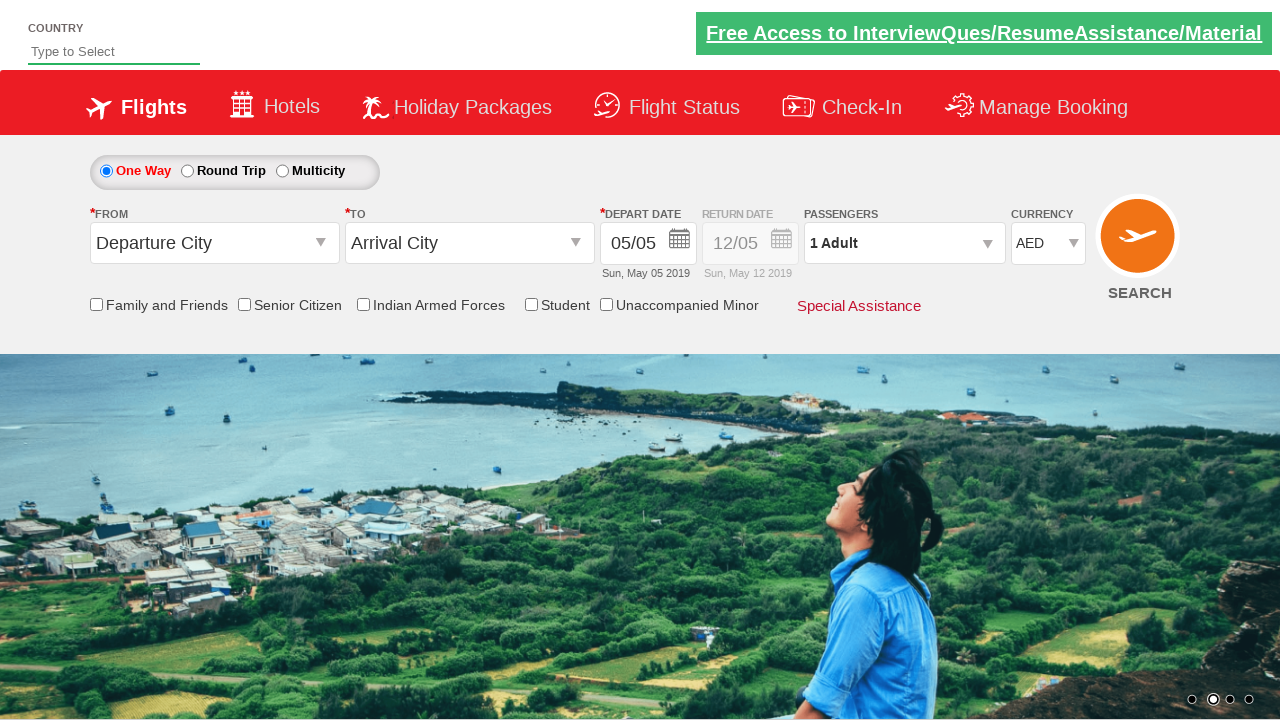

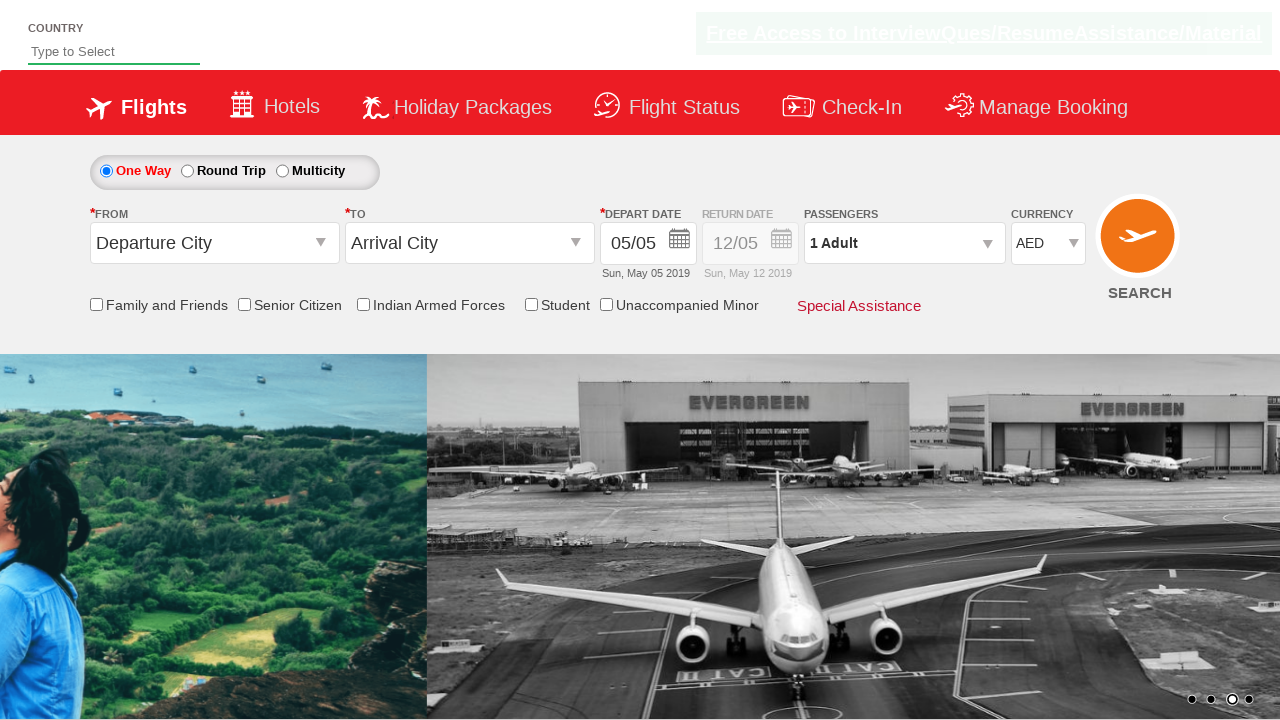